Fills out a text box form with user information including name, email, and addresses, then submits it

Starting URL: https://demoqa.com/text-box

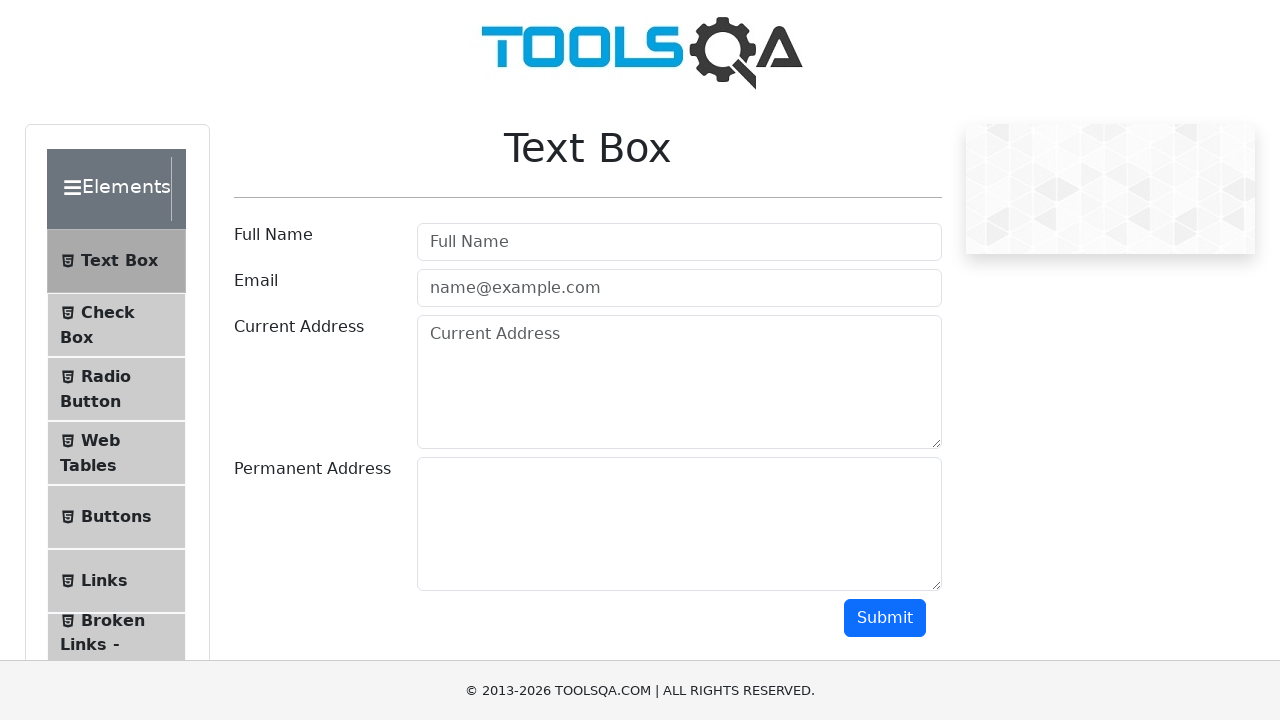

Filled user name field with 'Michael Johnson' on #userName
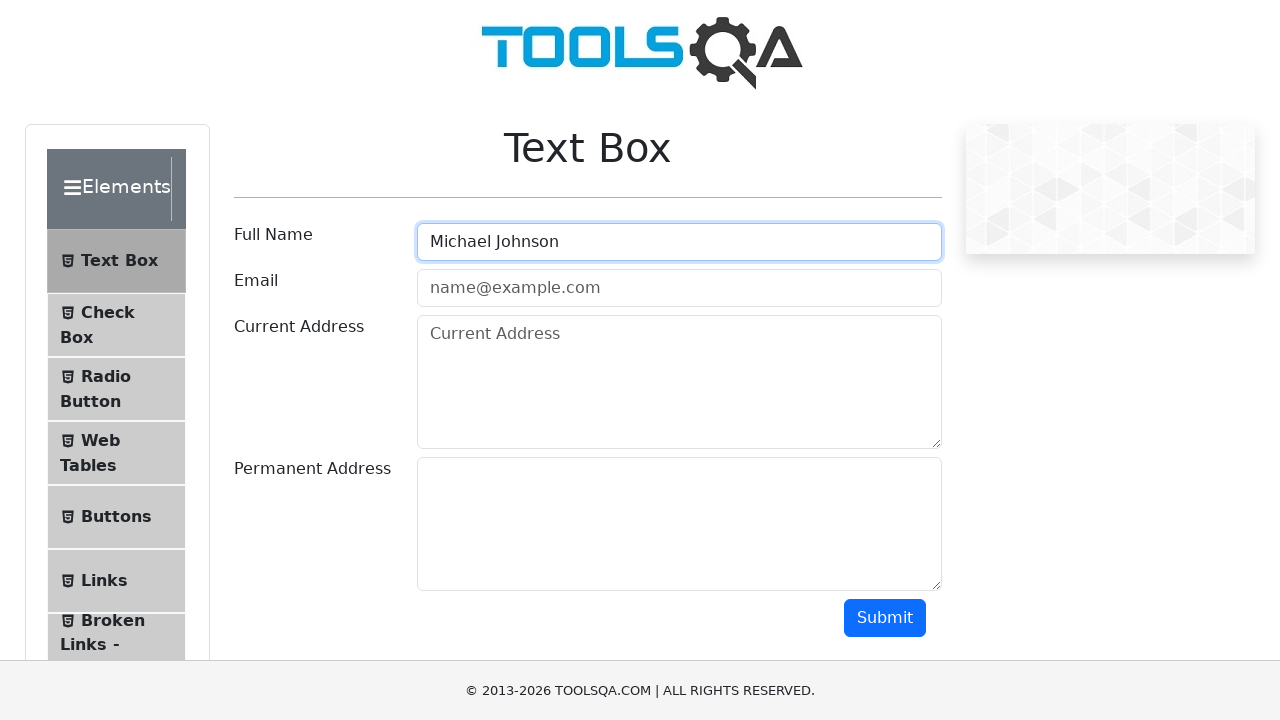

Filled email field with 'mjohnson.test@example.com' on #userEmail
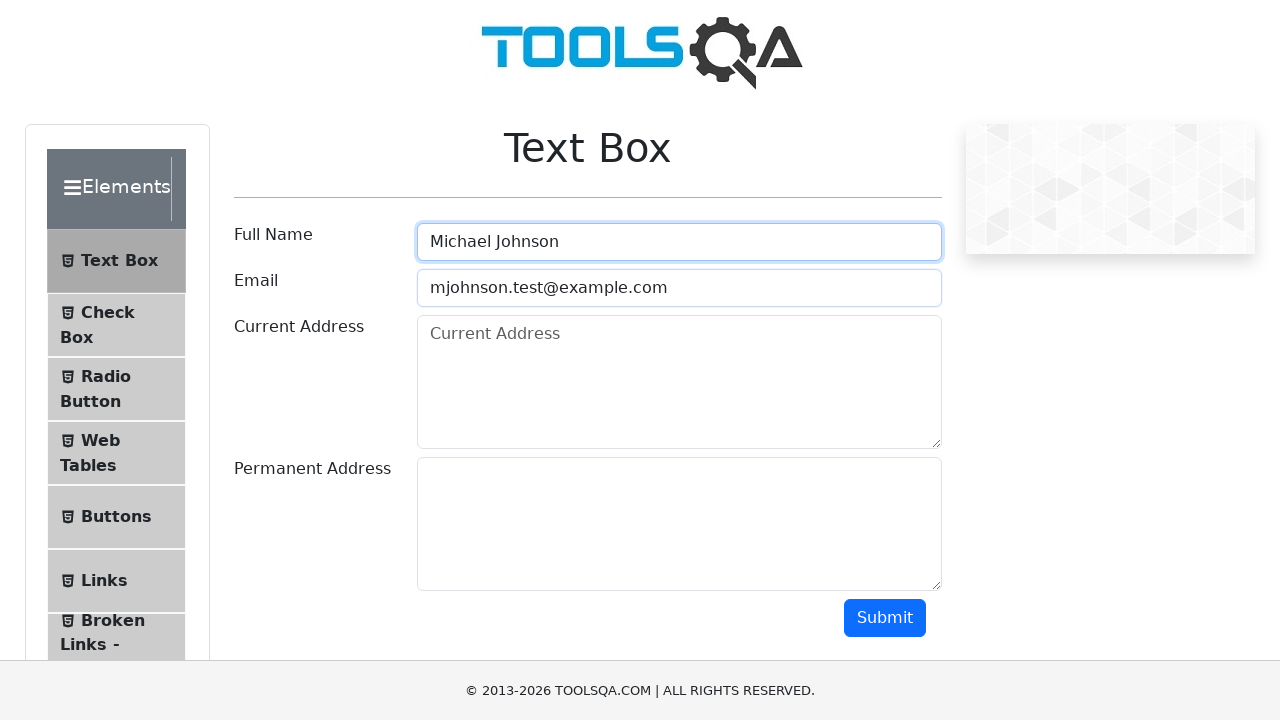

Filled current address field with '4521 Oak Street, Apartment 12B, Chicago, IL 60601' on #currentAddress
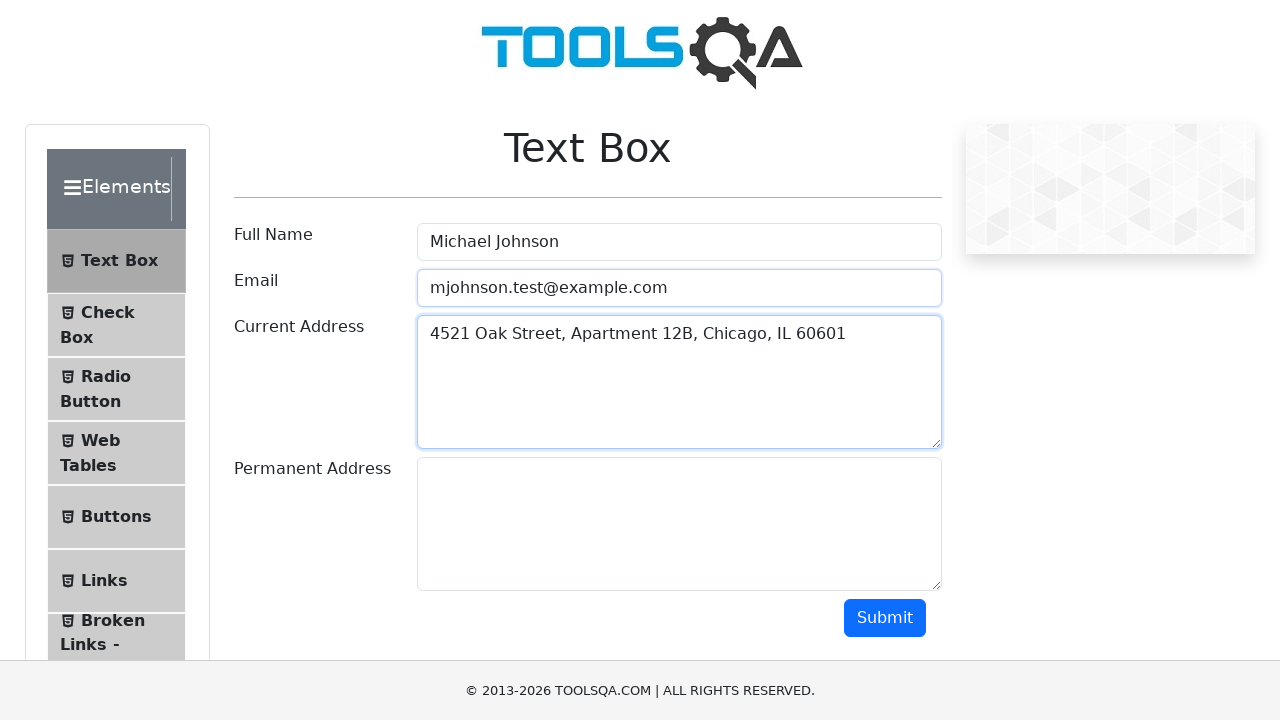

Filled permanent address field with '789 Maple Avenue, Springfield, IL 62701' on #permanentAddress
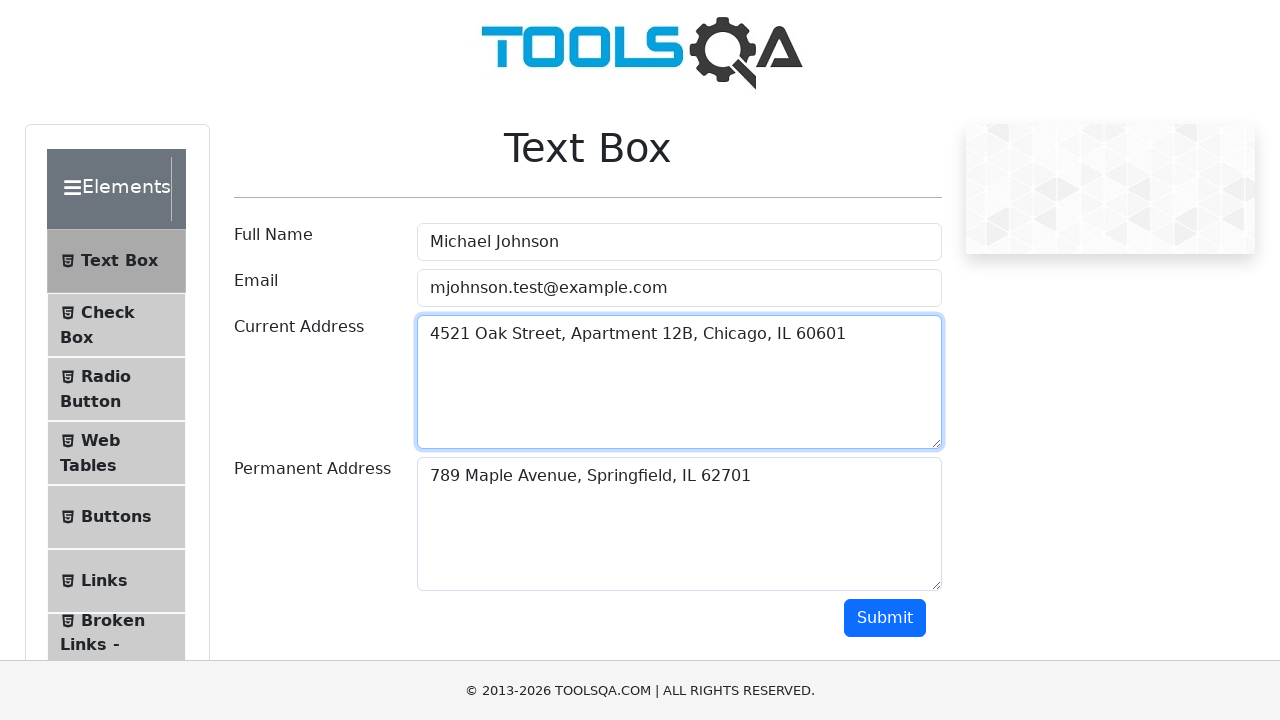

Clicked submit button to submit the form at (885, 618) on #submit
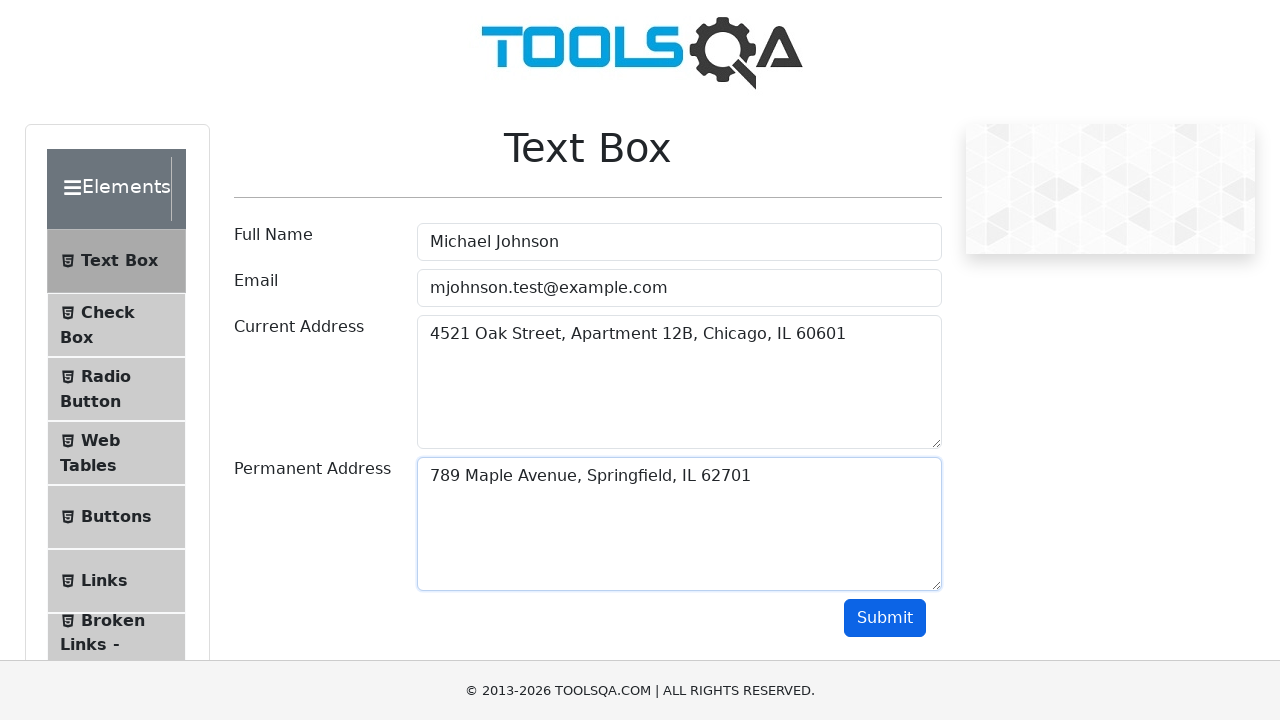

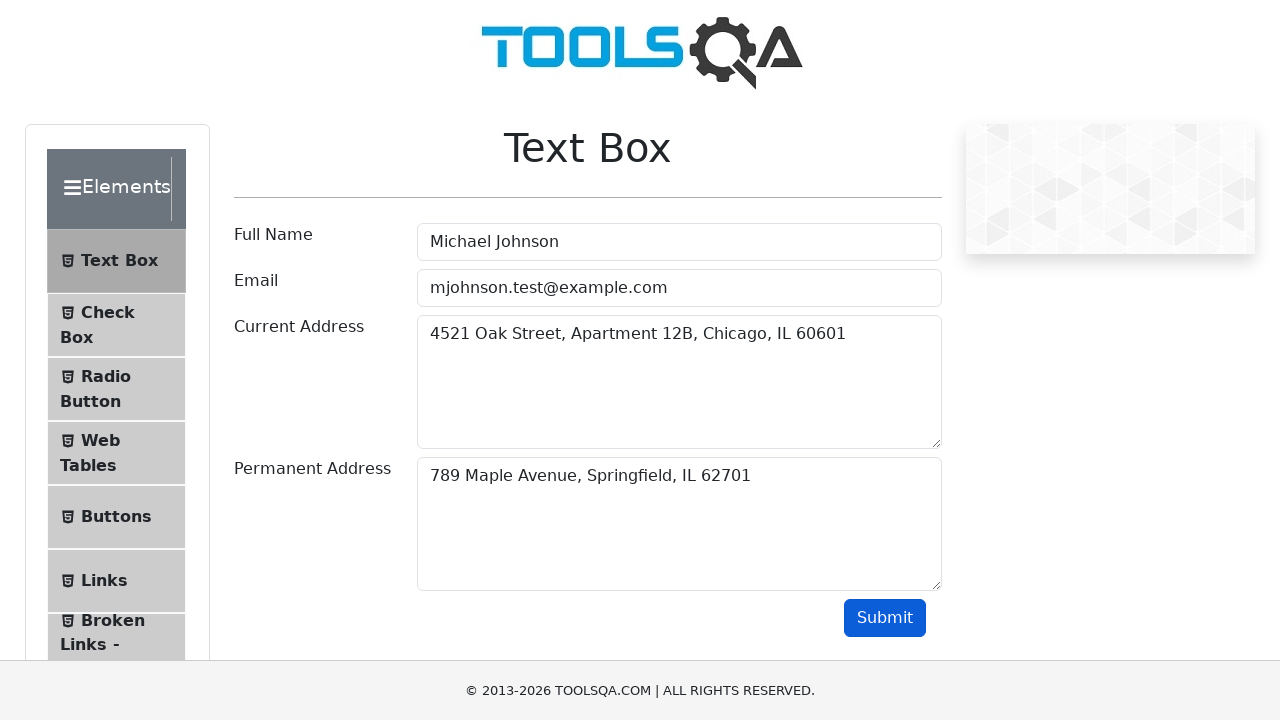